Tests keyboard shortcut functionality by pressing Ctrl+A to select all content on the page

Starting URL: https://letskodeit.teachable.com/p/practice

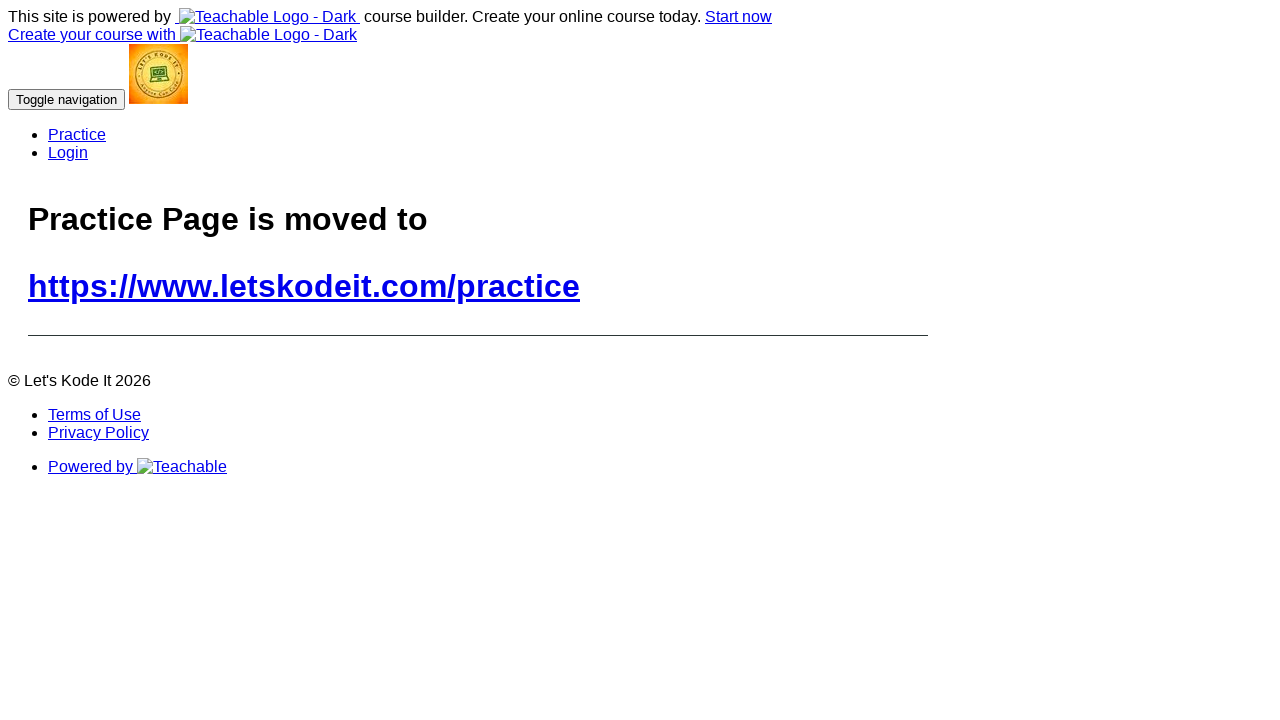

Navigated to practice page
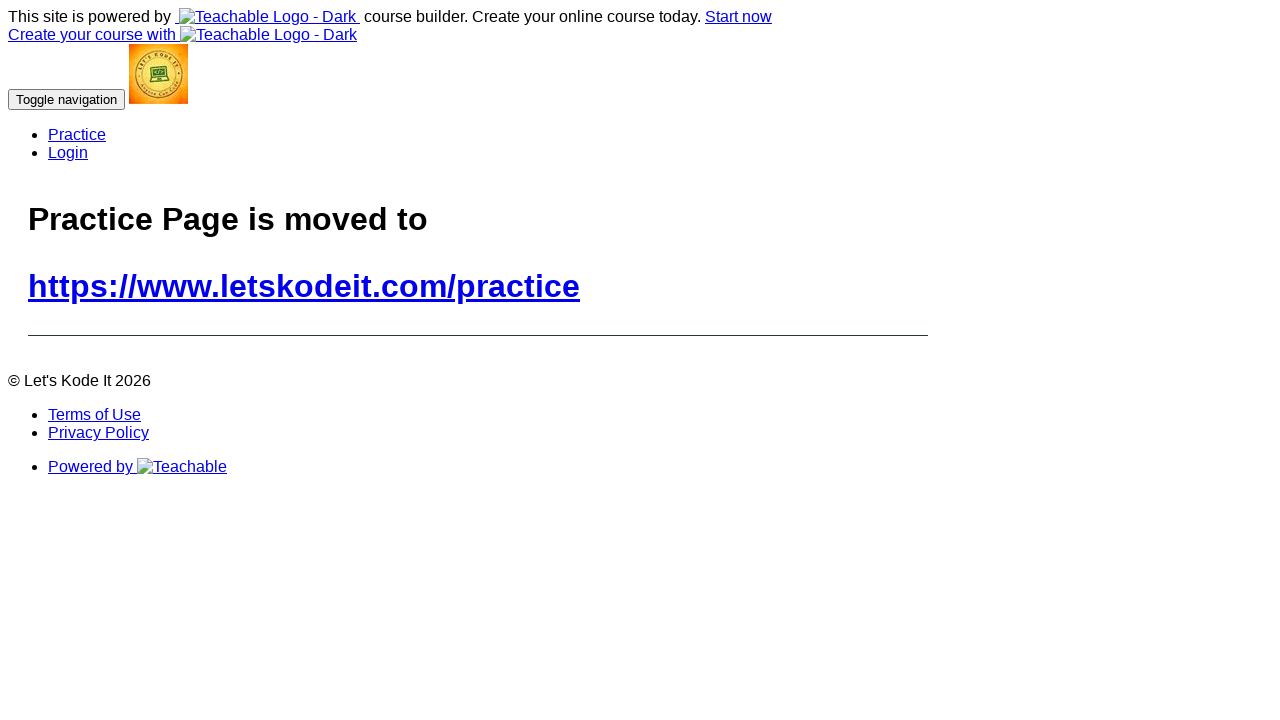

Pressed Ctrl+A to select all content on the page
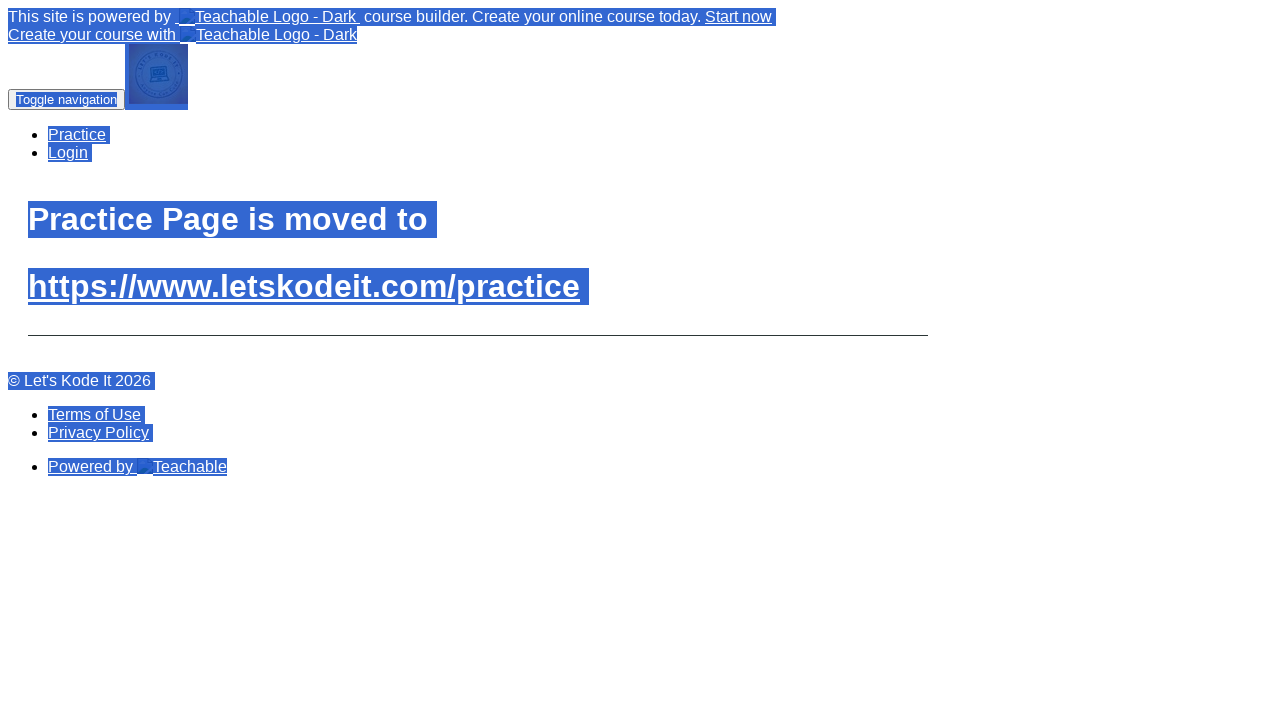

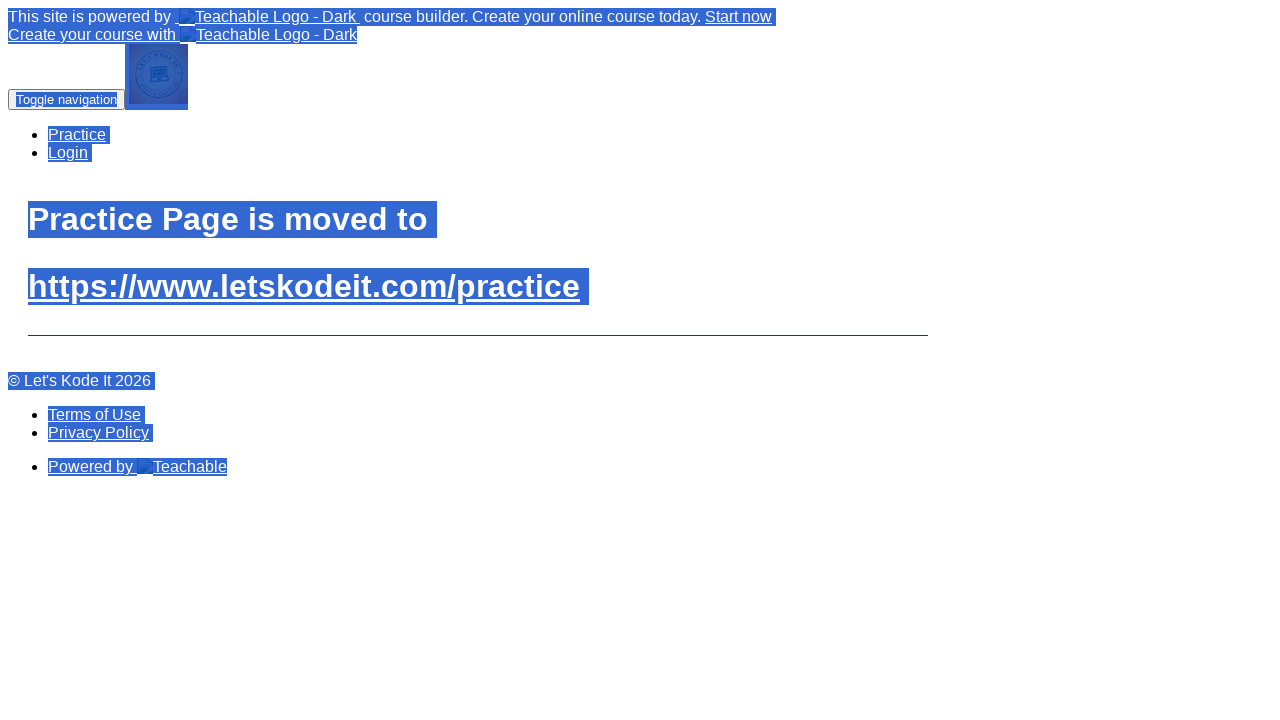